Tests login form validation by entering only a username with empty password and verifying the password required error message

Starting URL: https://www.saucedemo.com/

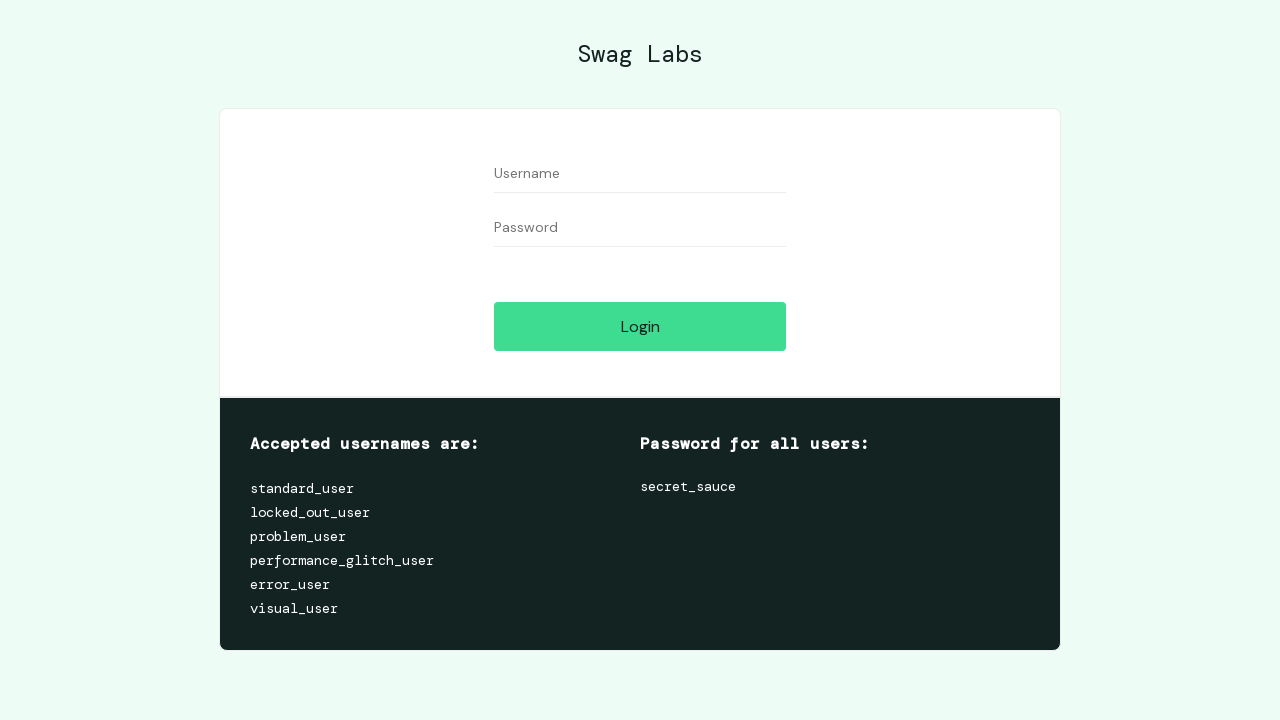

Navigated to Sauce Demo login page
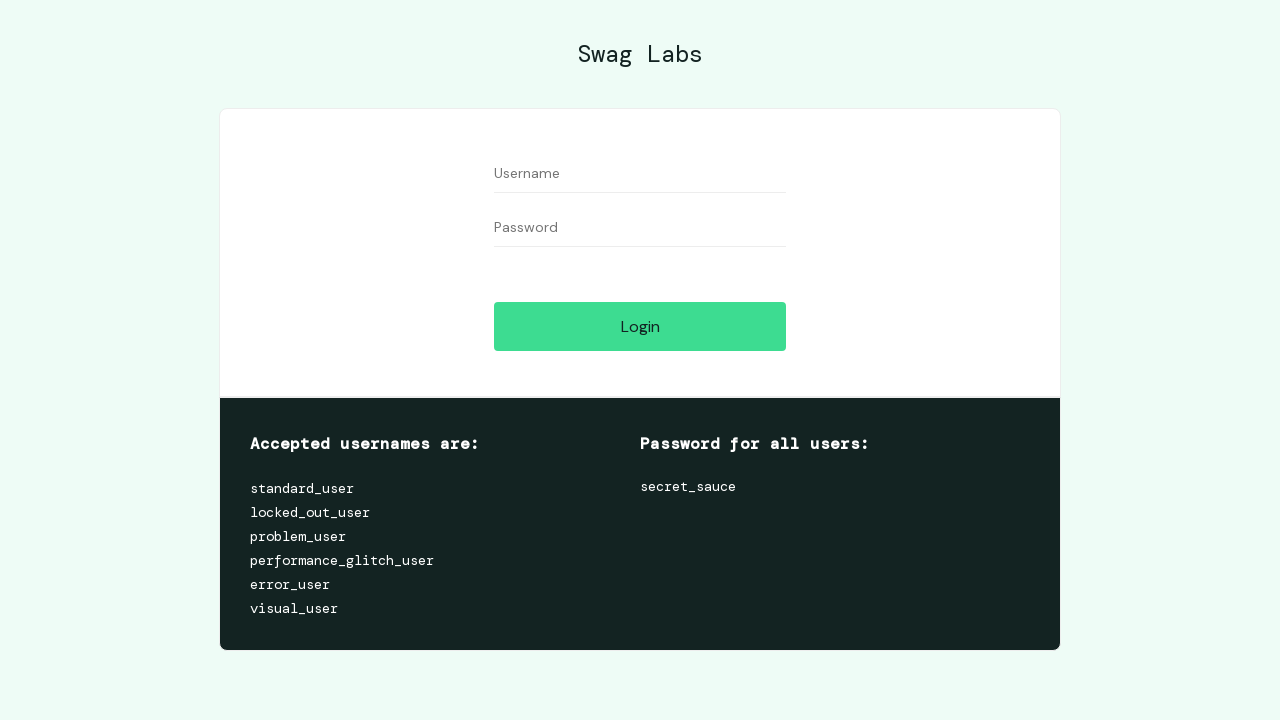

Entered username 'standard_user' in username field on #user-name
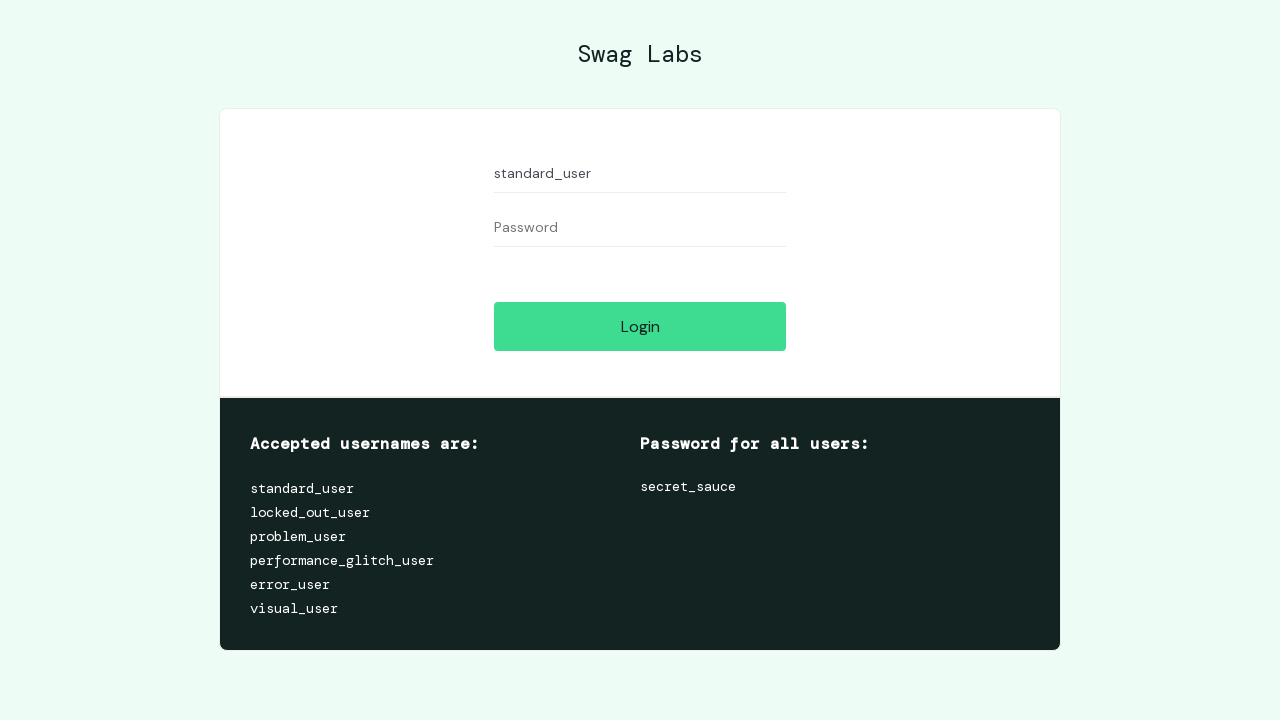

Clicked login button at (640, 326) on #login-button
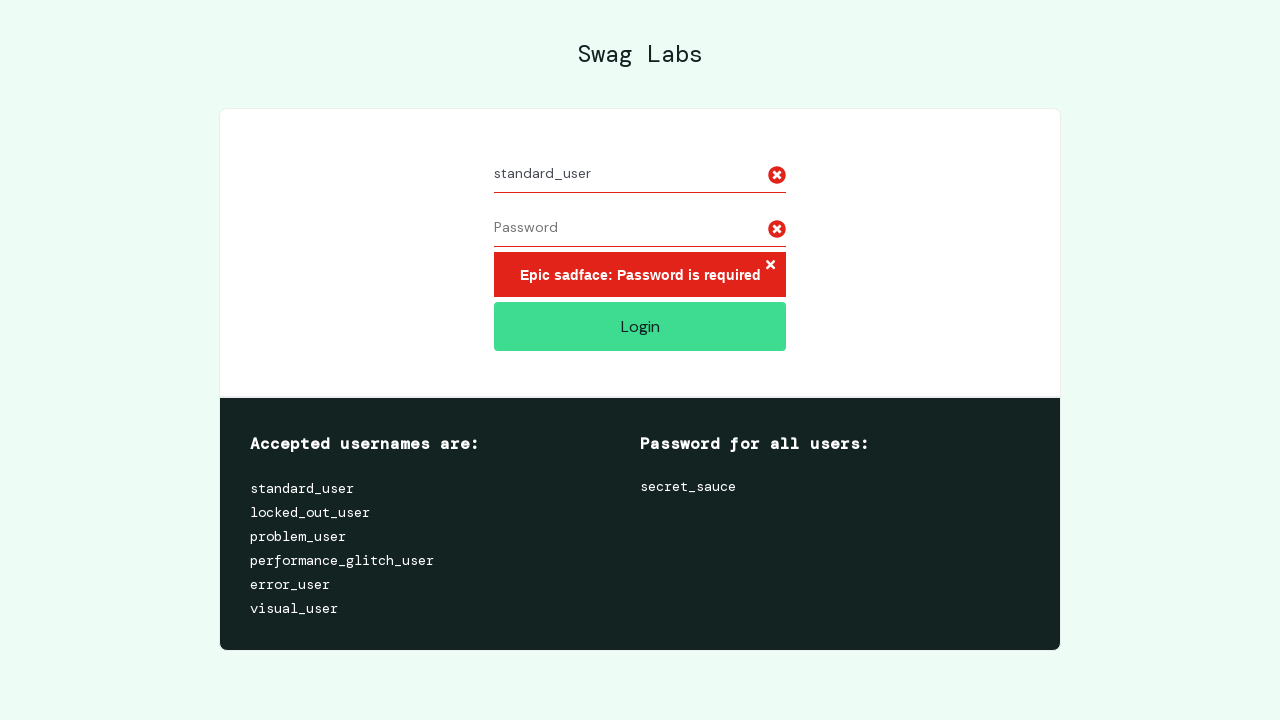

Error message element became visible
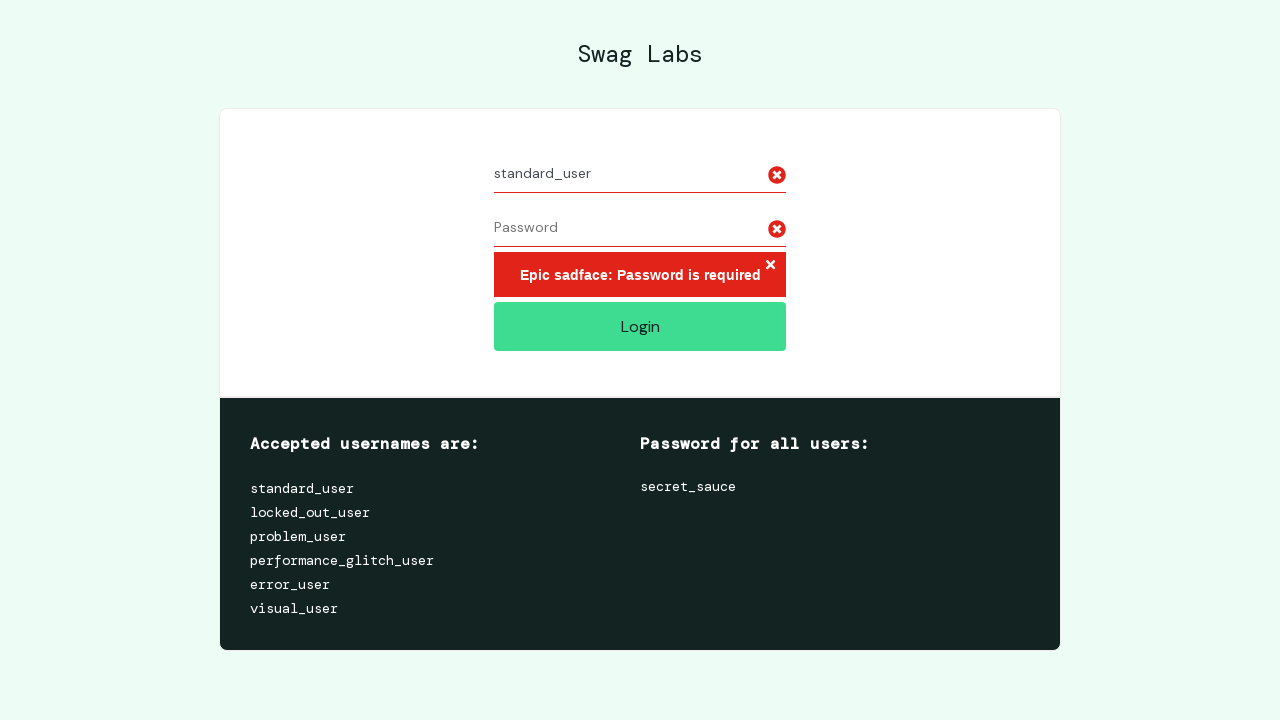

Verified error message contains 'Password is required'
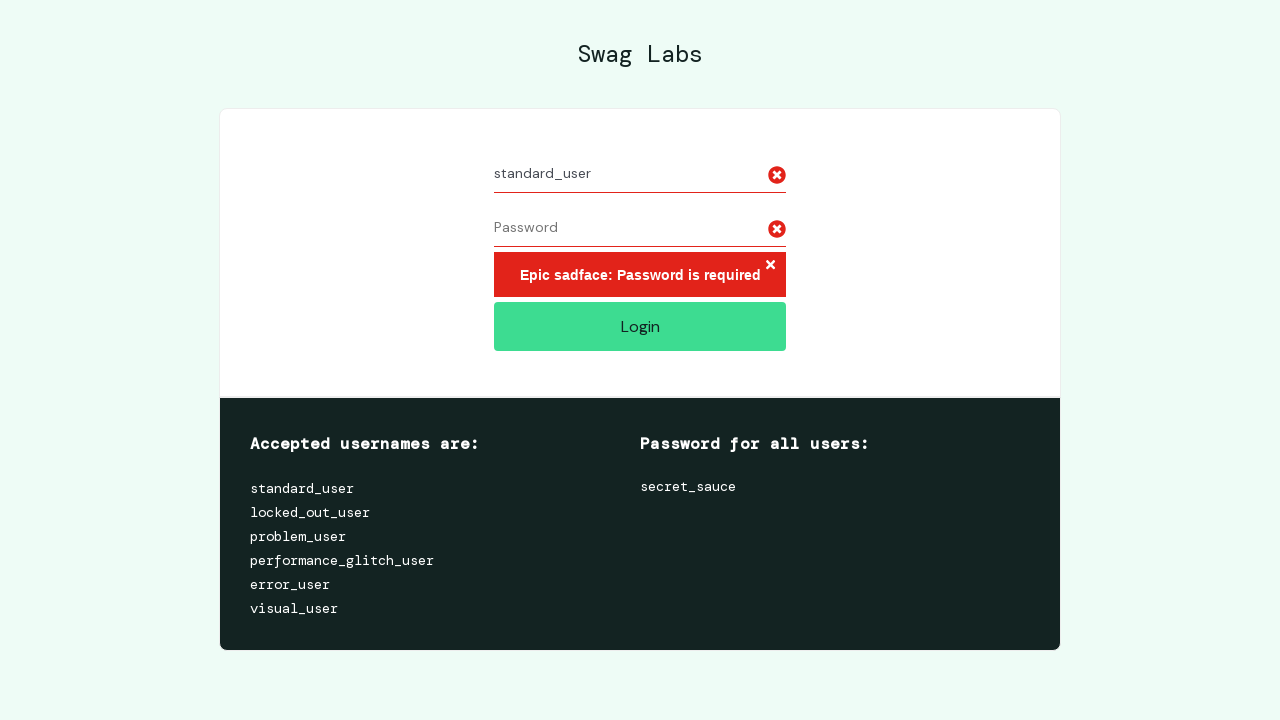

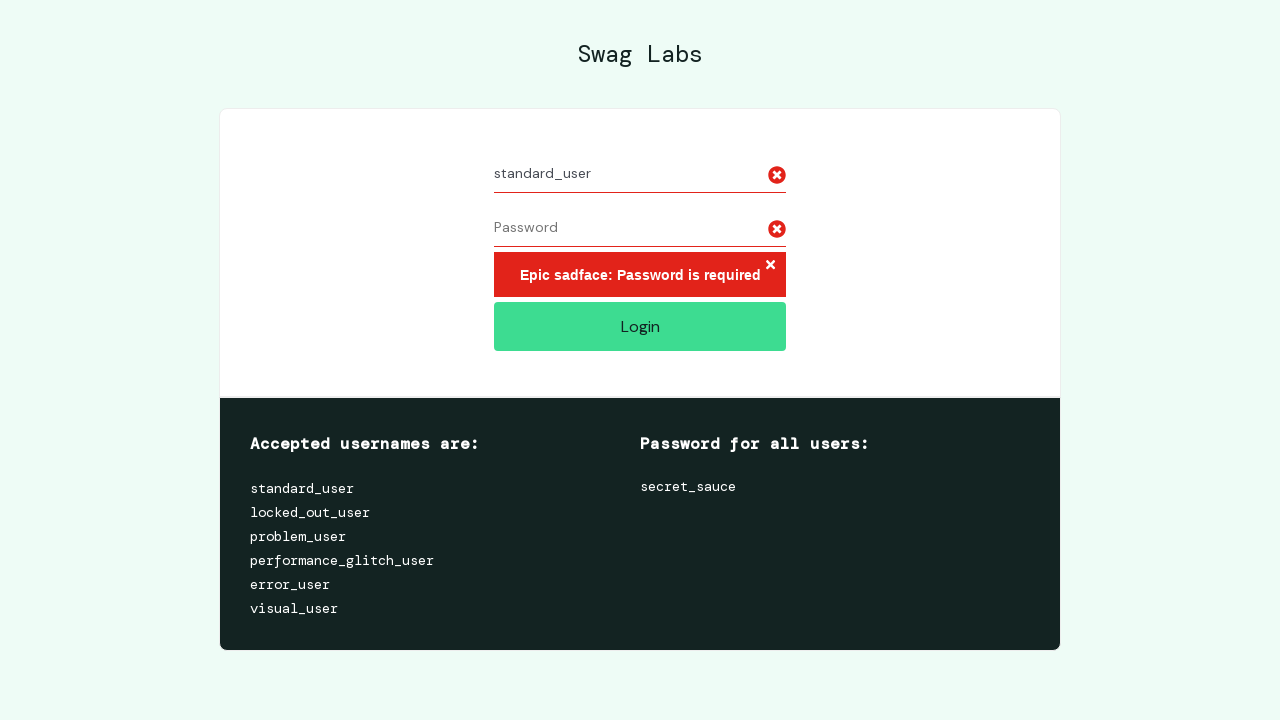